Tests a password generator tool by entering a master password and site name, then generating and retrieving the generated password

Starting URL: http://angel.net/~nic/passwd.current.html

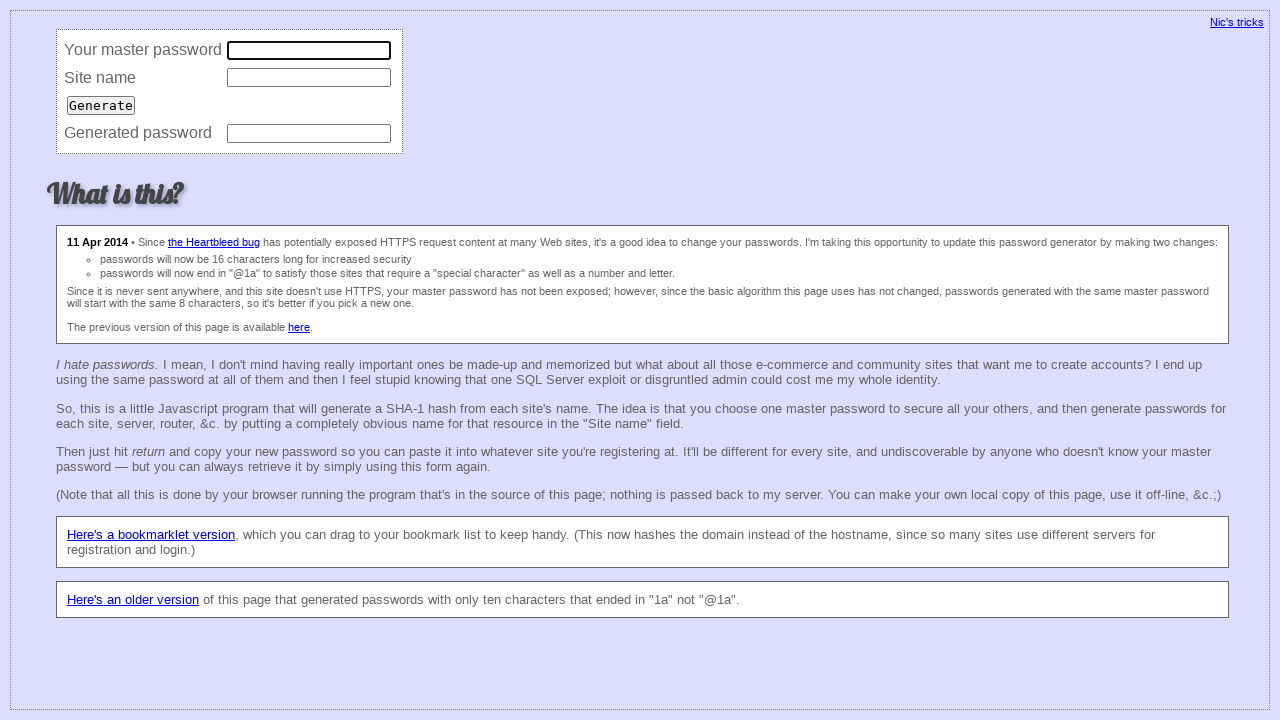

Filled master password field with 'TestMaster123' on input[name='master']
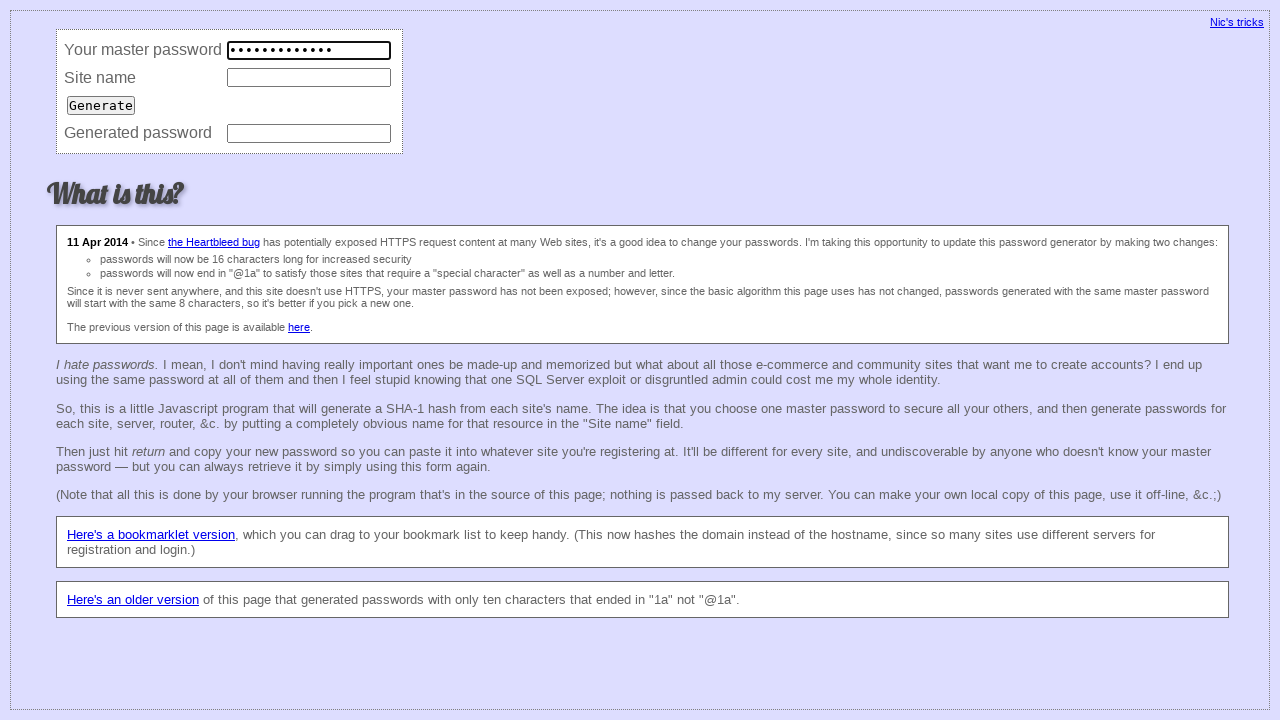

Filled site name field with 'example.com' on input[name='site']
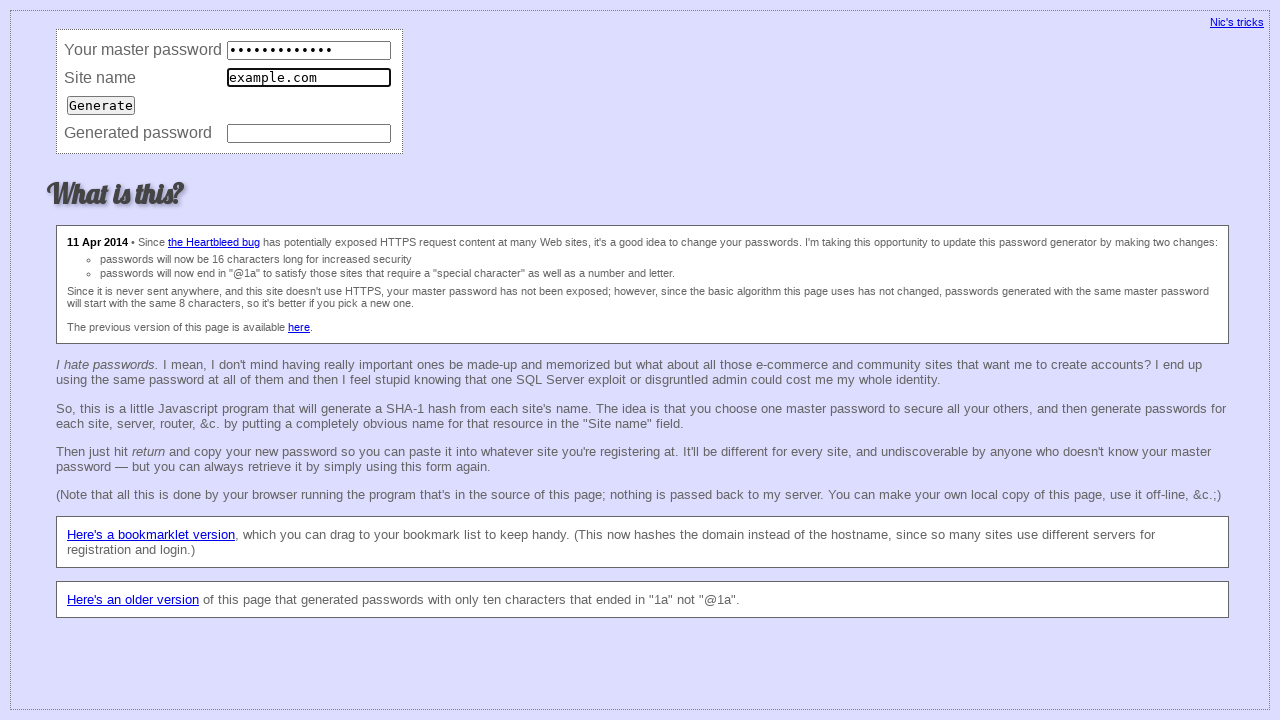

Clicked generate button to create password at (101, 105) on input[type='submit']
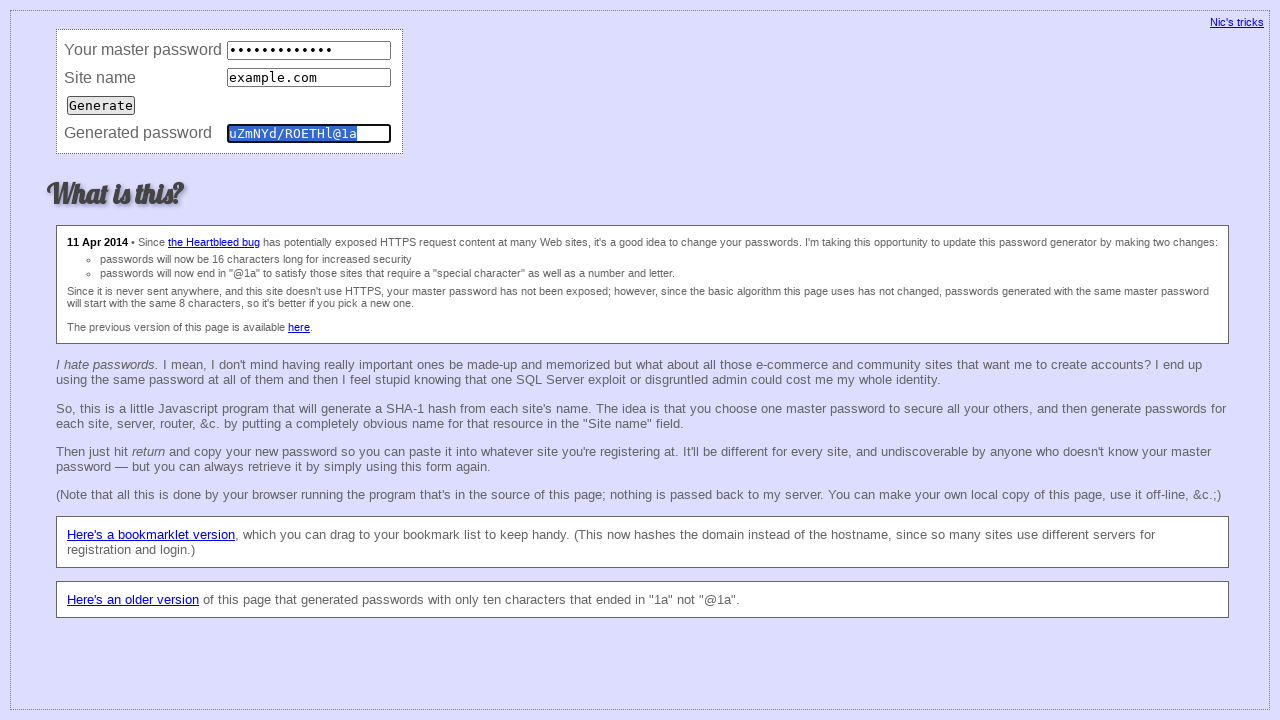

Waited 500ms for password generation
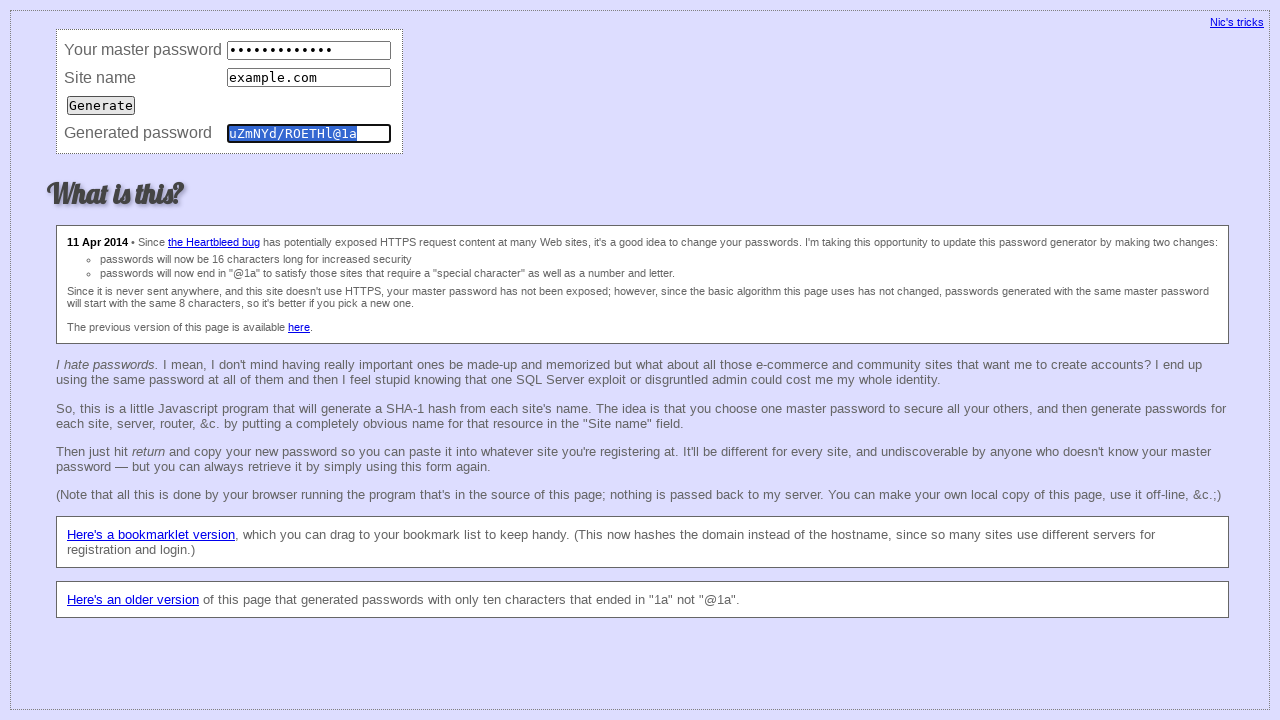

Located password field
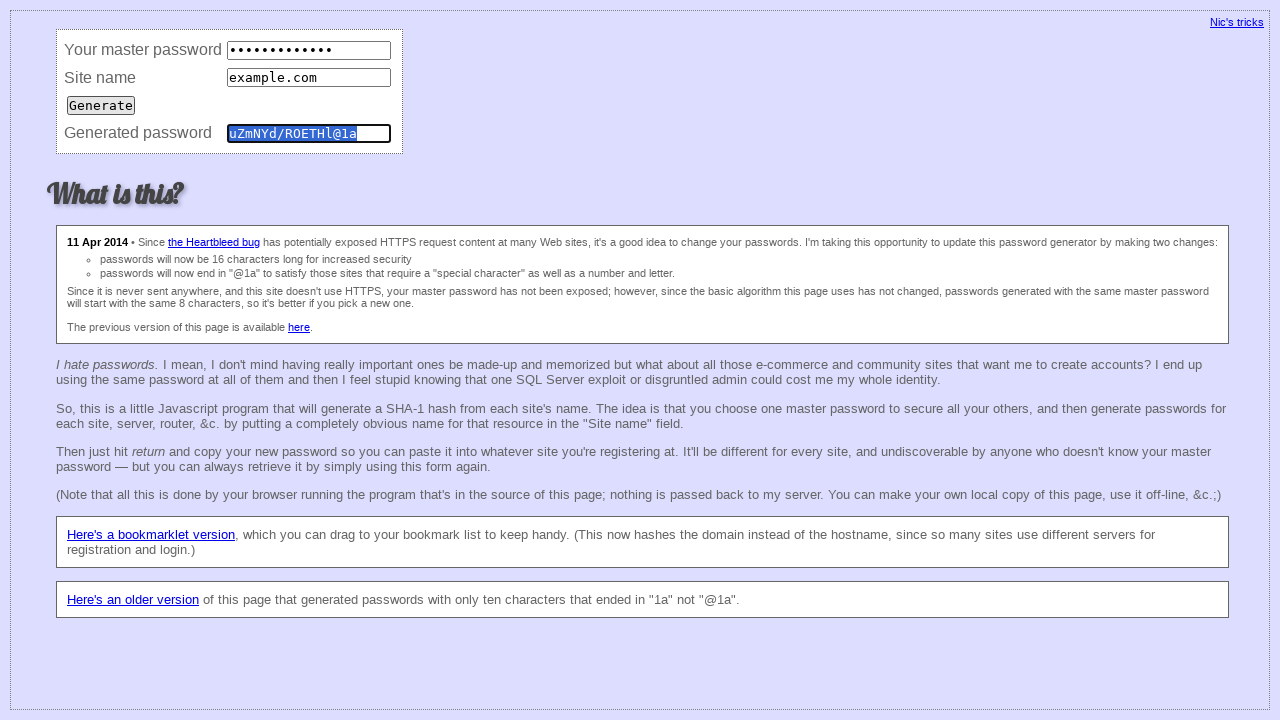

Verified password field contains a generated password
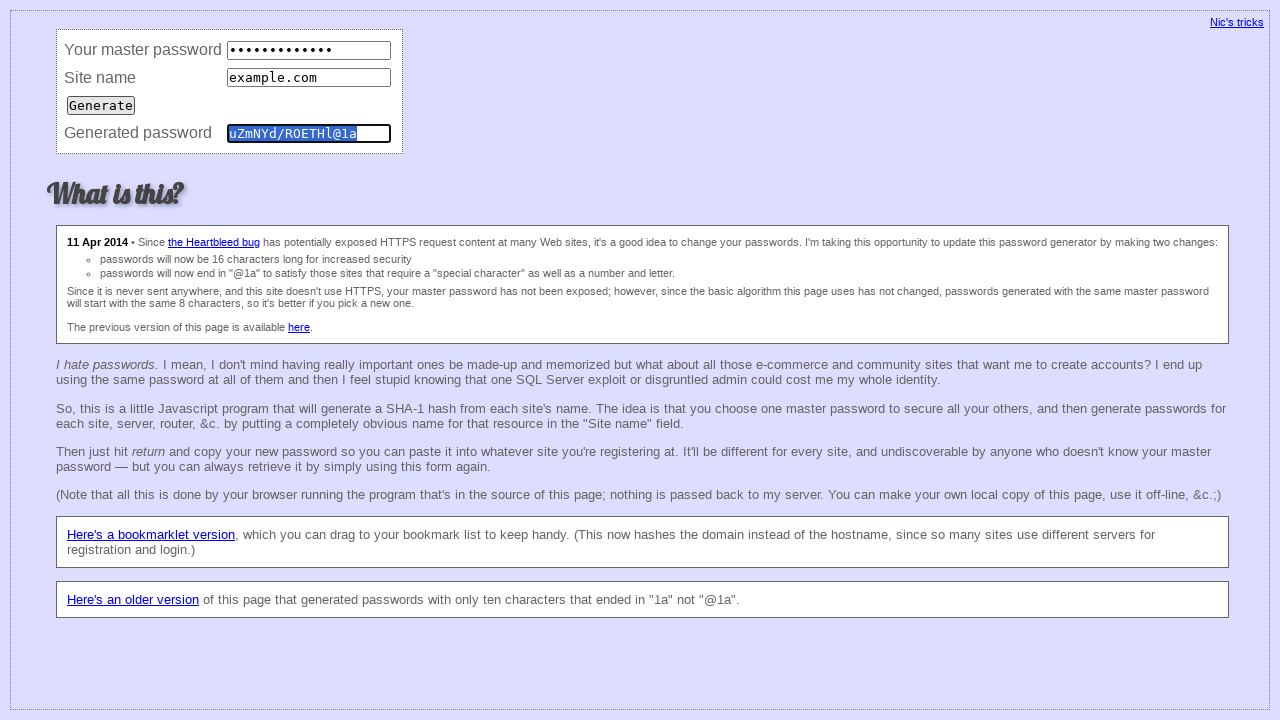

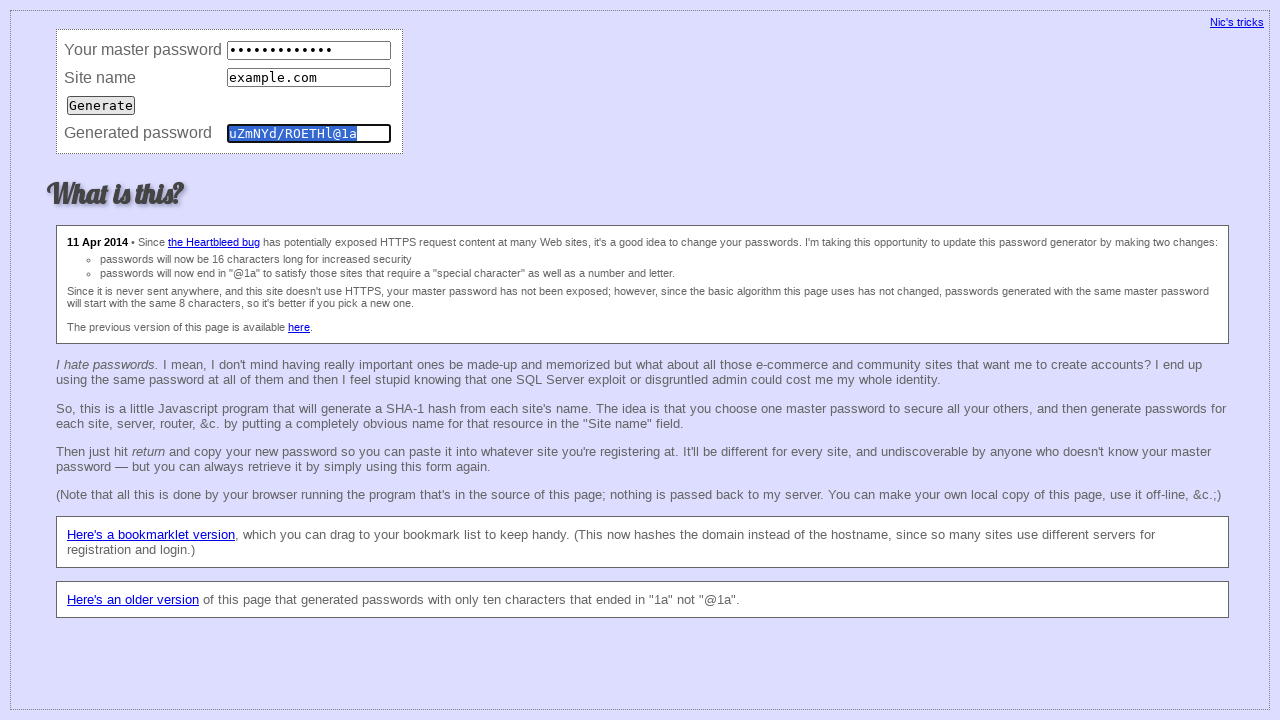